Tests file download functionality by navigating to a download page and clicking the first download link to trigger a file download.

Starting URL: https://the-internet.herokuapp.com/download

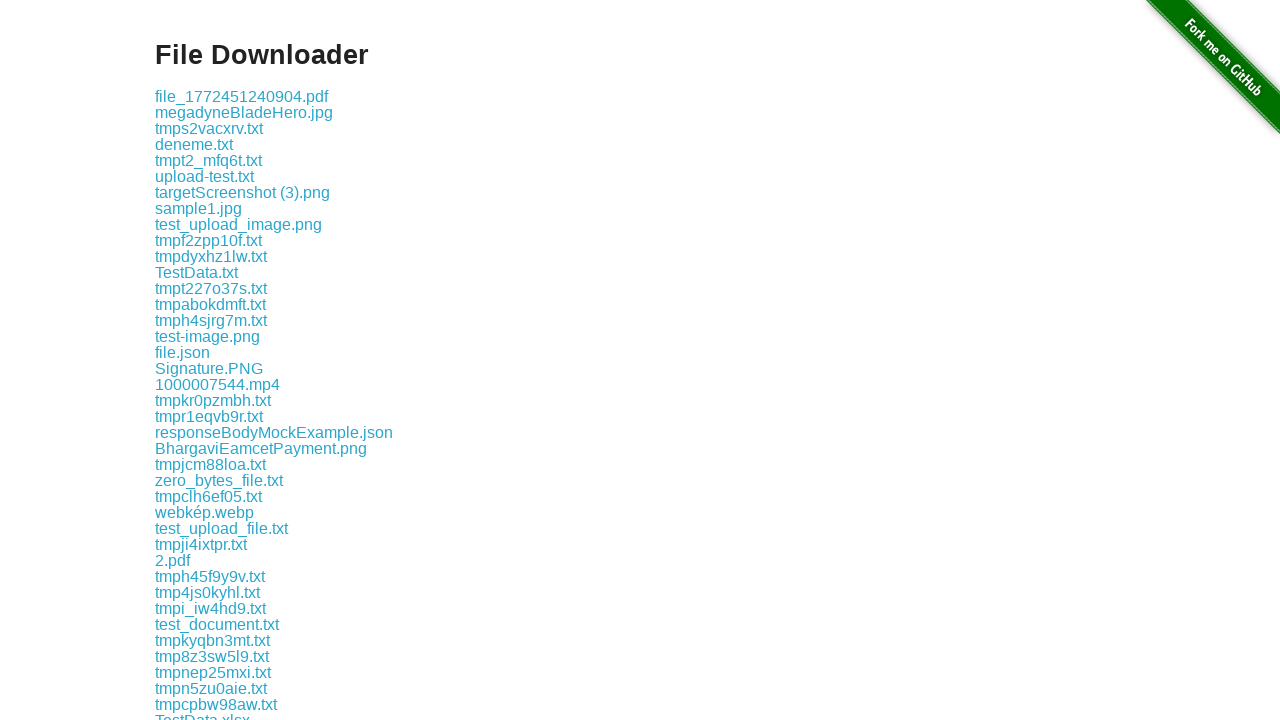

Waited for download links to load on the page
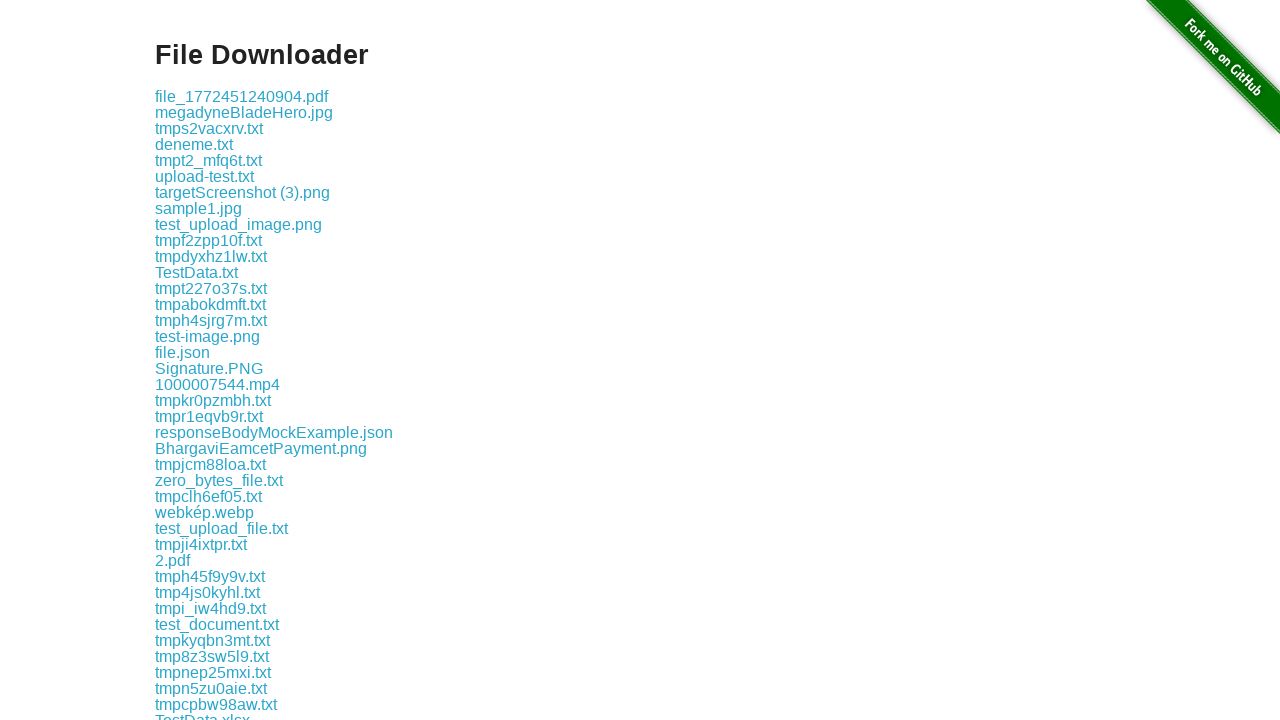

Clicked the first download link to trigger file download at (242, 96) on .example a
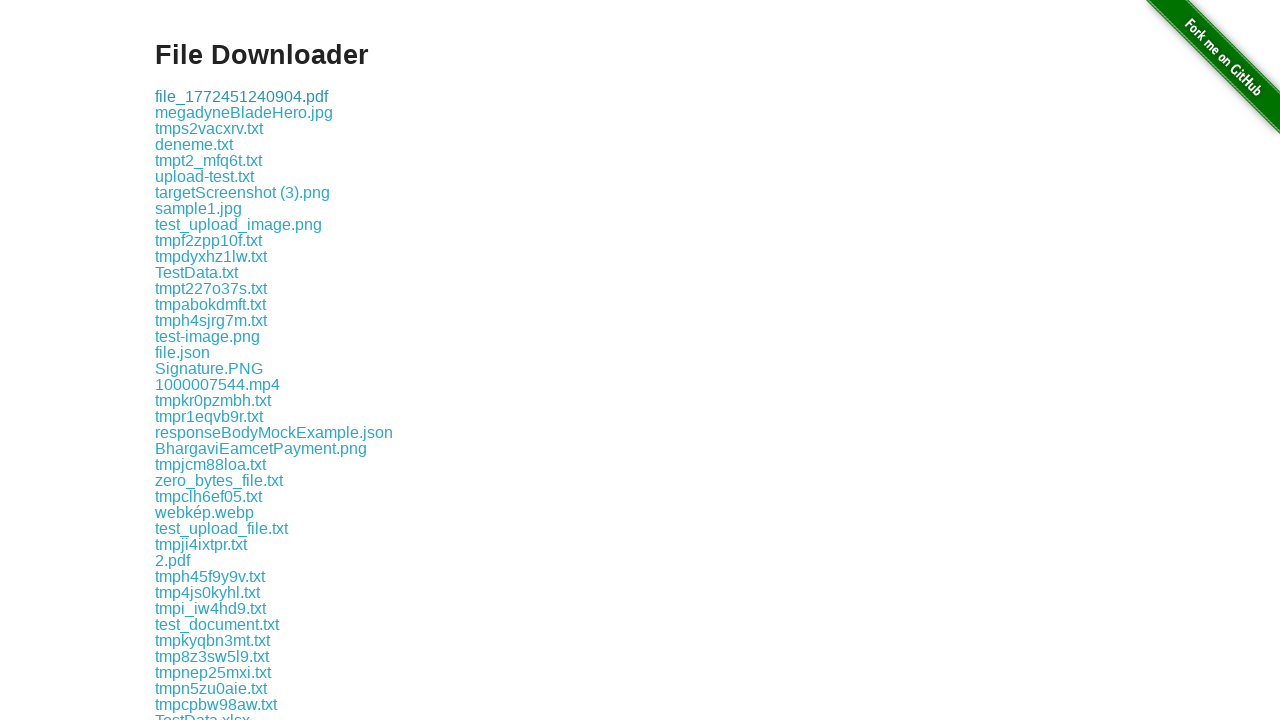

File download completed and download object obtained
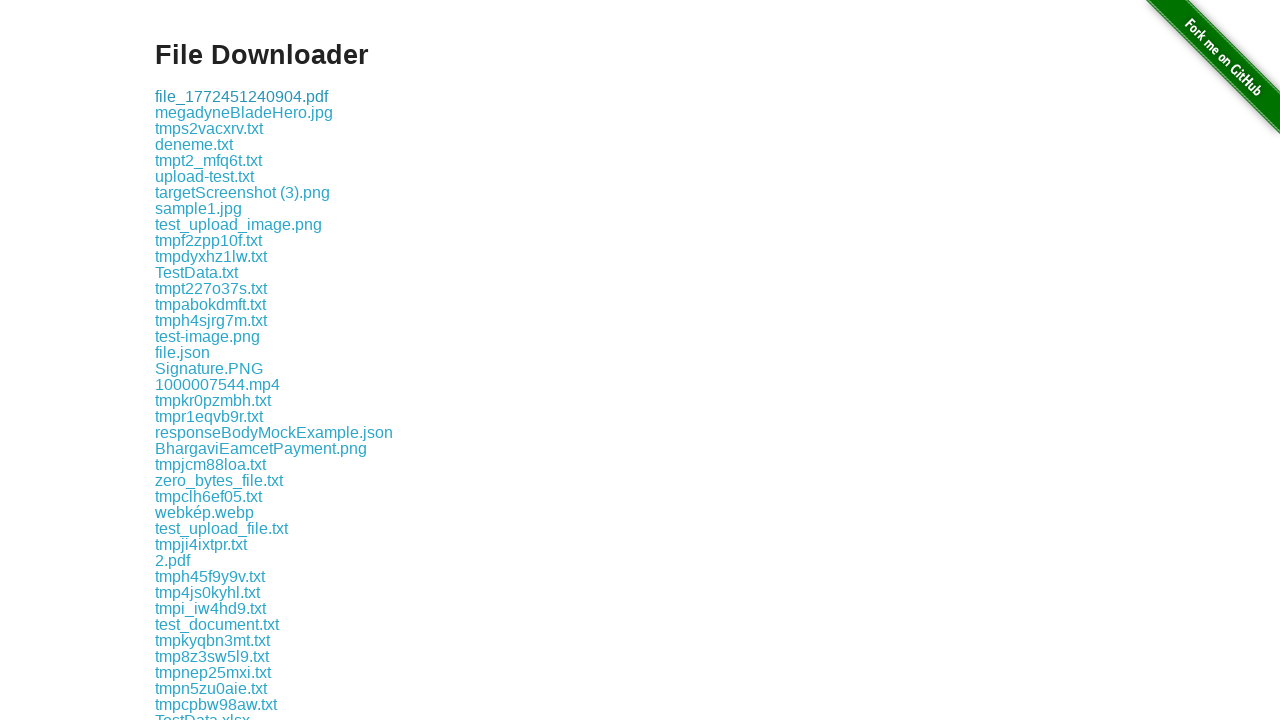

Retrieved the downloaded file path
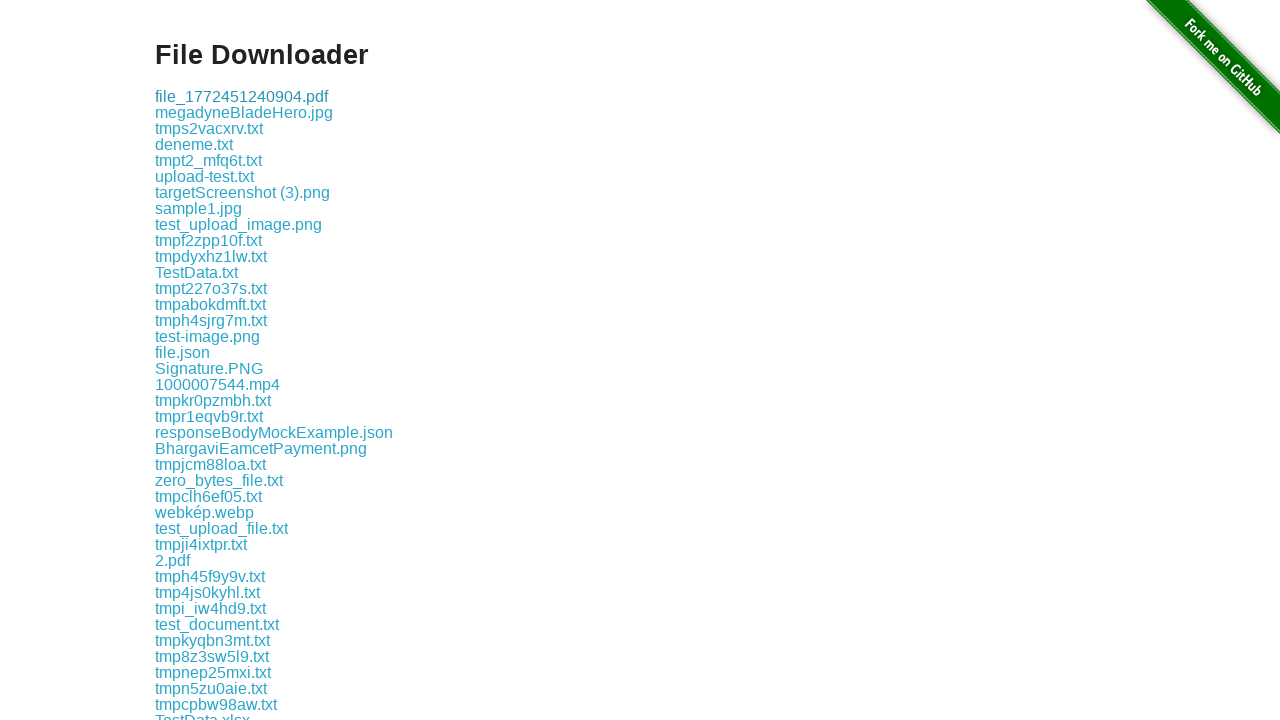

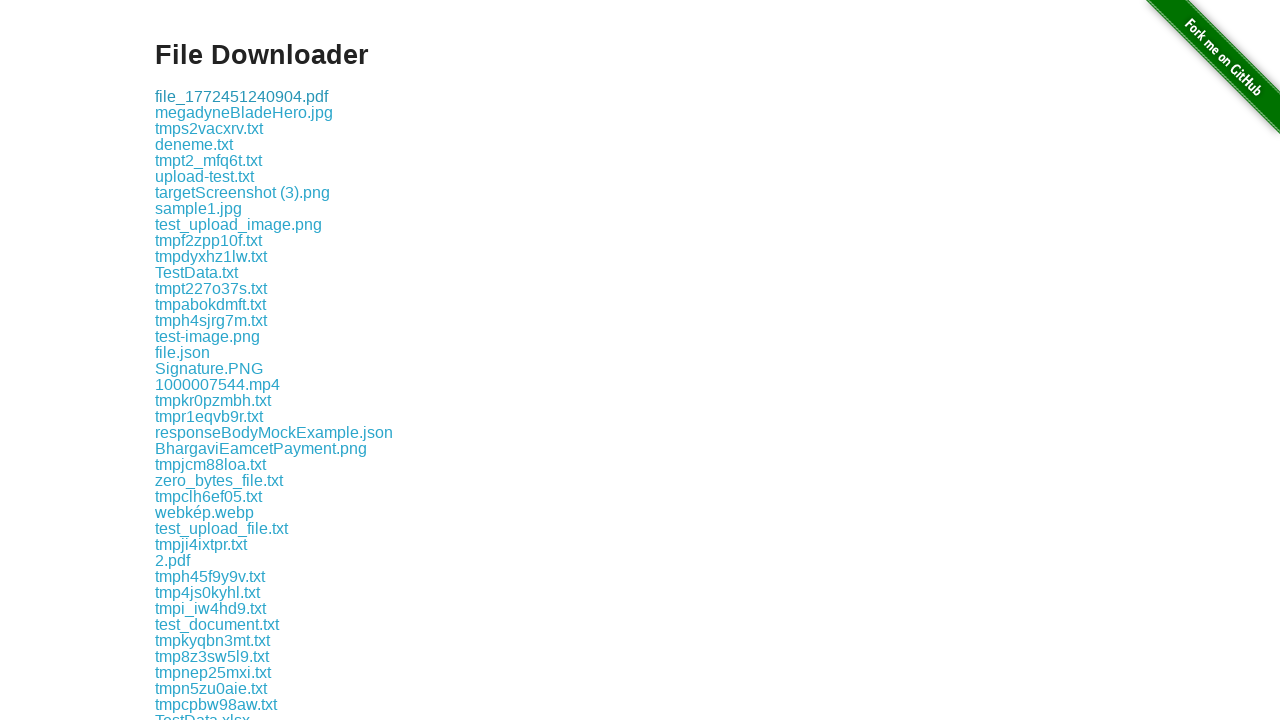